Tests jQuery UI droppable functionality by dragging an element and dropping it onto a droppable target area

Starting URL: http://jqueryui.com/resources/demos/droppable/default.html

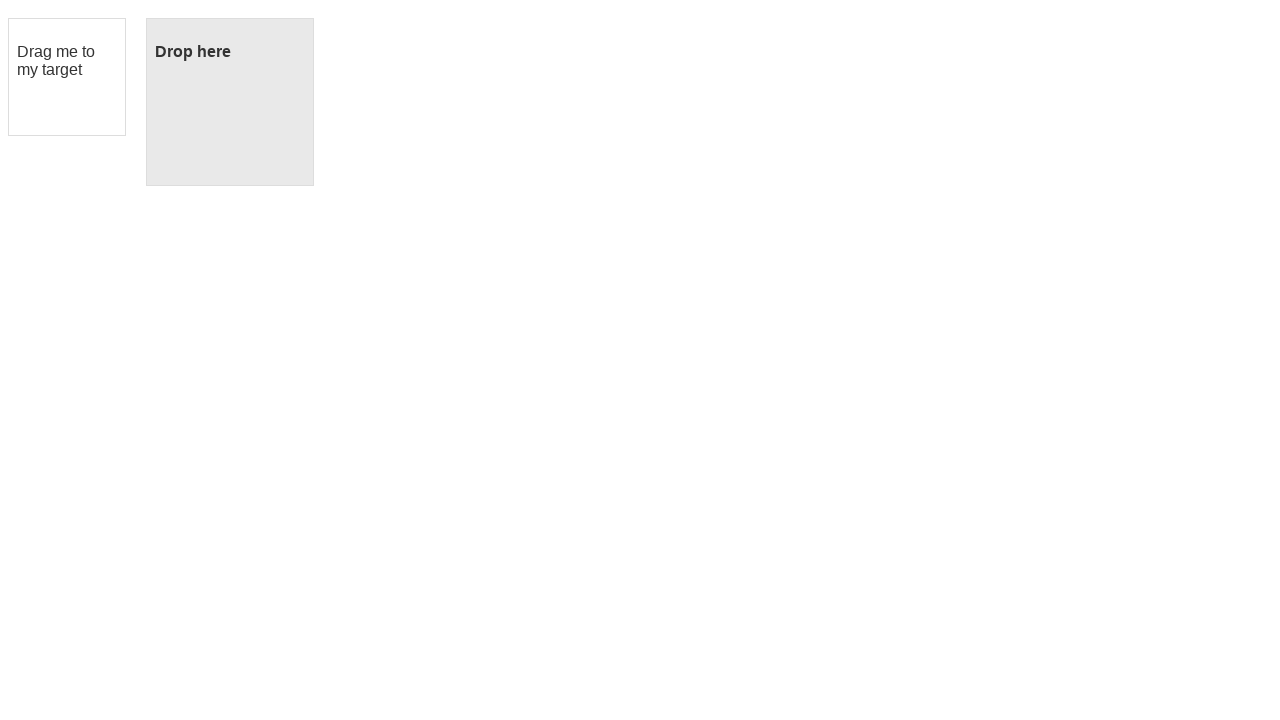

Navigated to jQuery UI droppable demo page
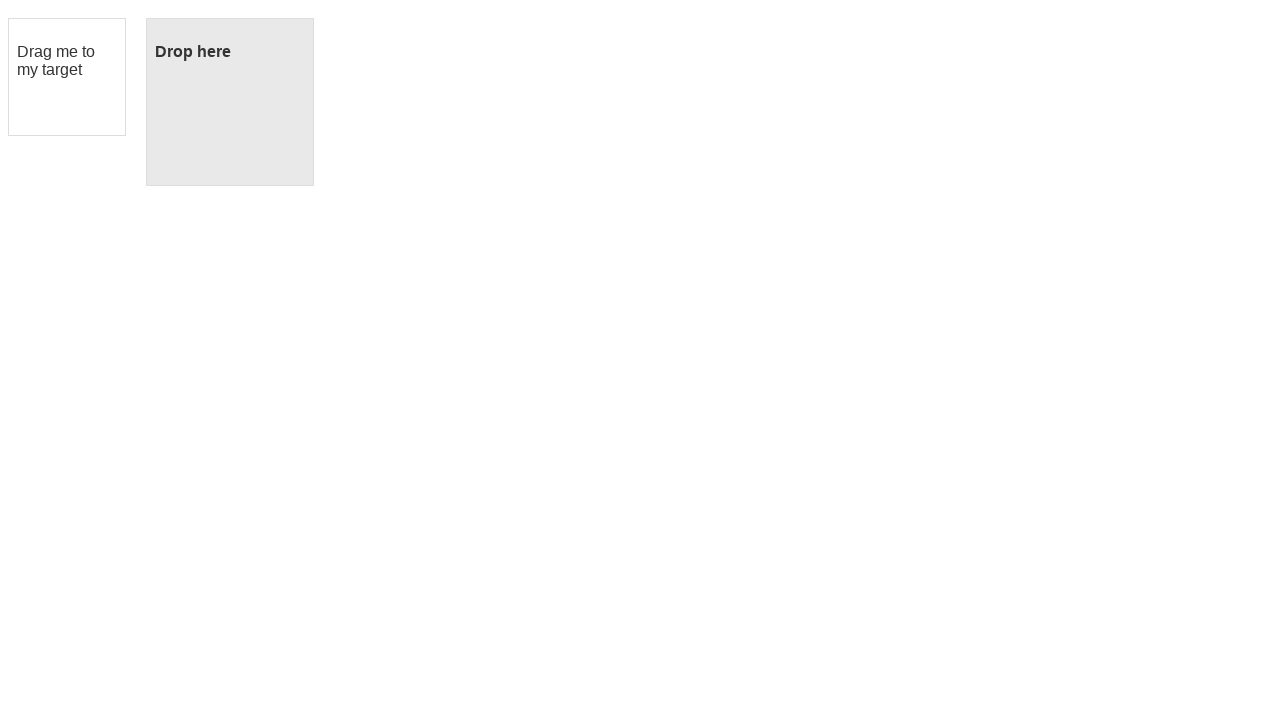

Located draggable element with ID 'draggable'
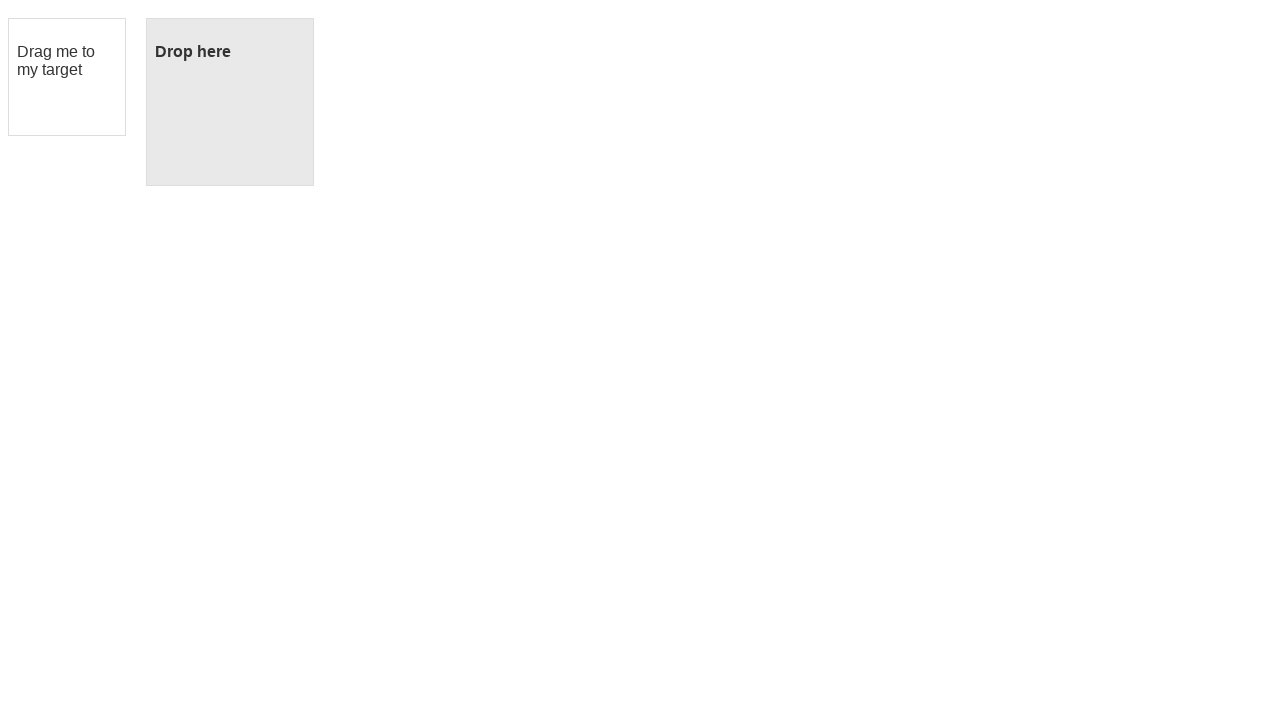

Located droppable target element with ID 'droppable'
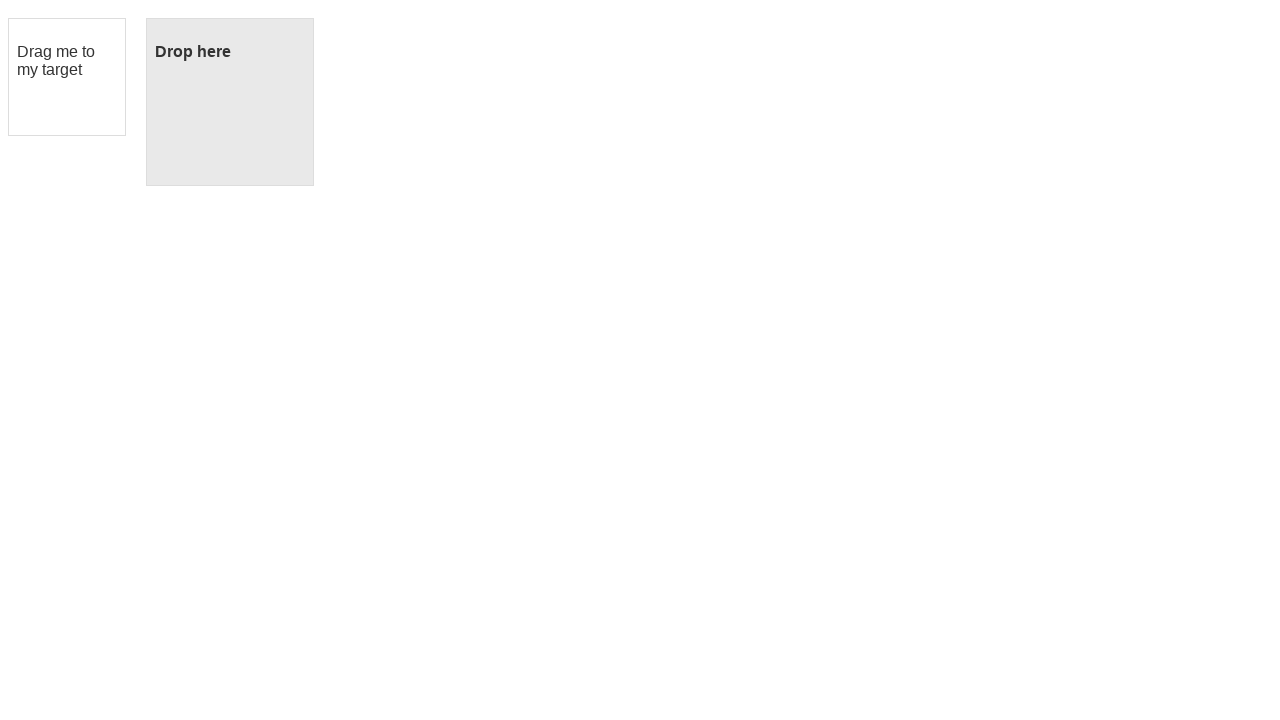

Dragged draggable element and dropped it onto droppable target at (230, 102)
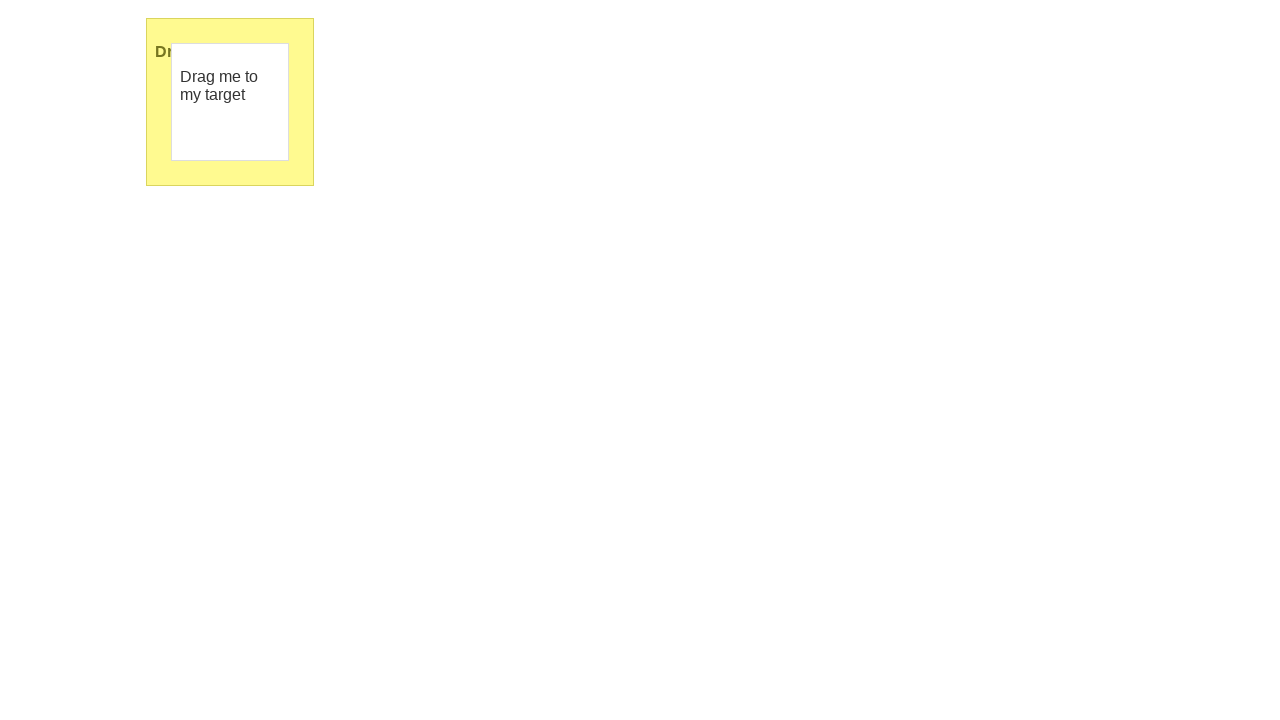

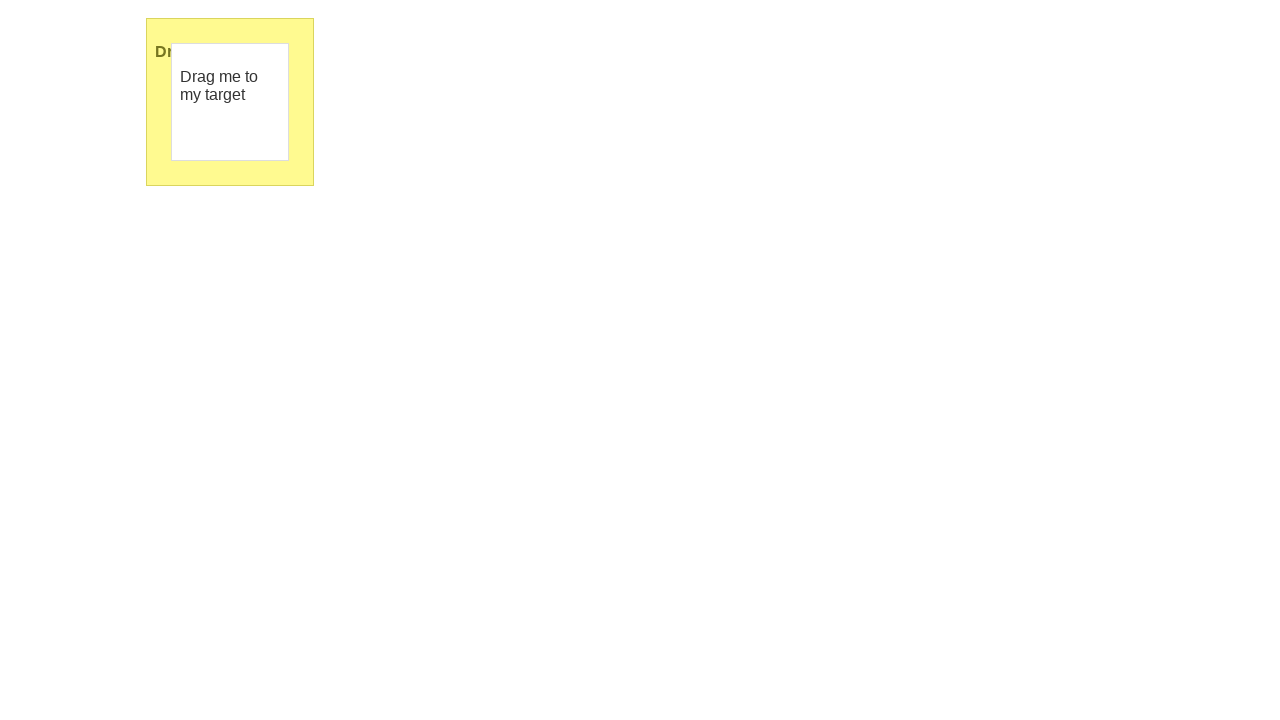